Tests clicking the Sign Up button from the login page and verifying redirect to the registration form

Starting URL: https://trade.mangotrade.com/en/login

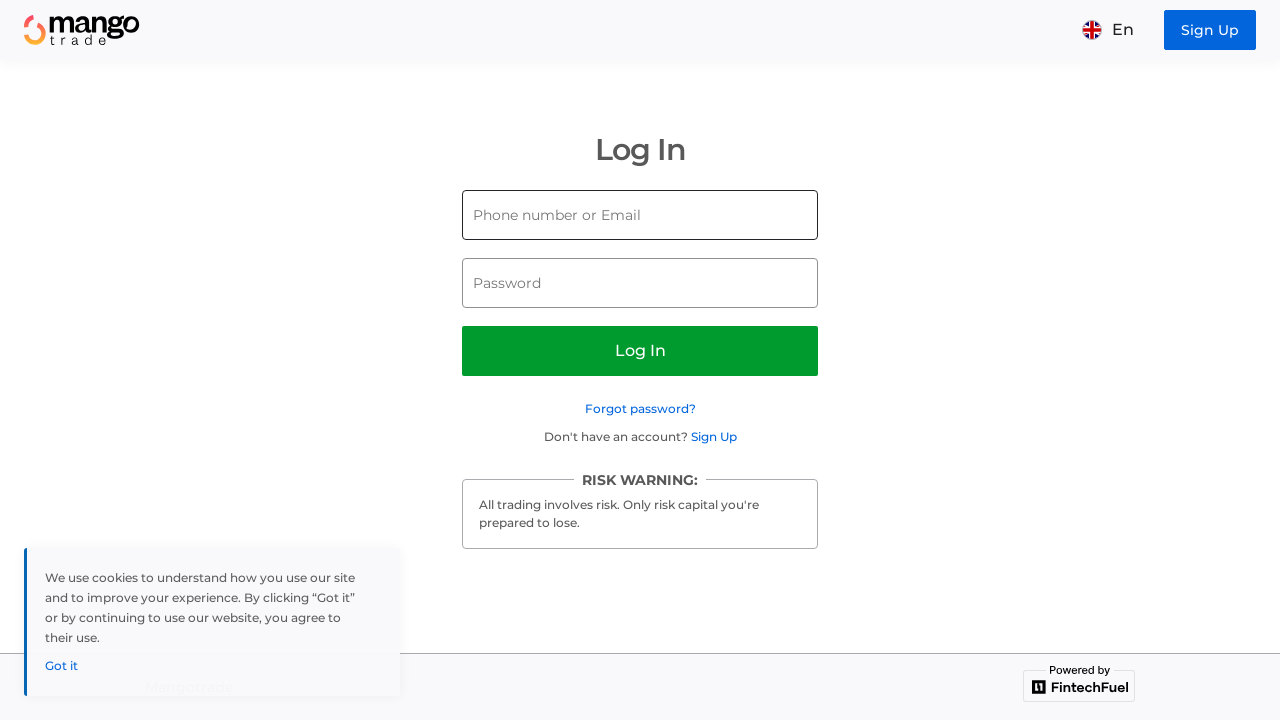

Clicked the Sign Up button at (1210, 30) on [data-test-id=header-register-button]
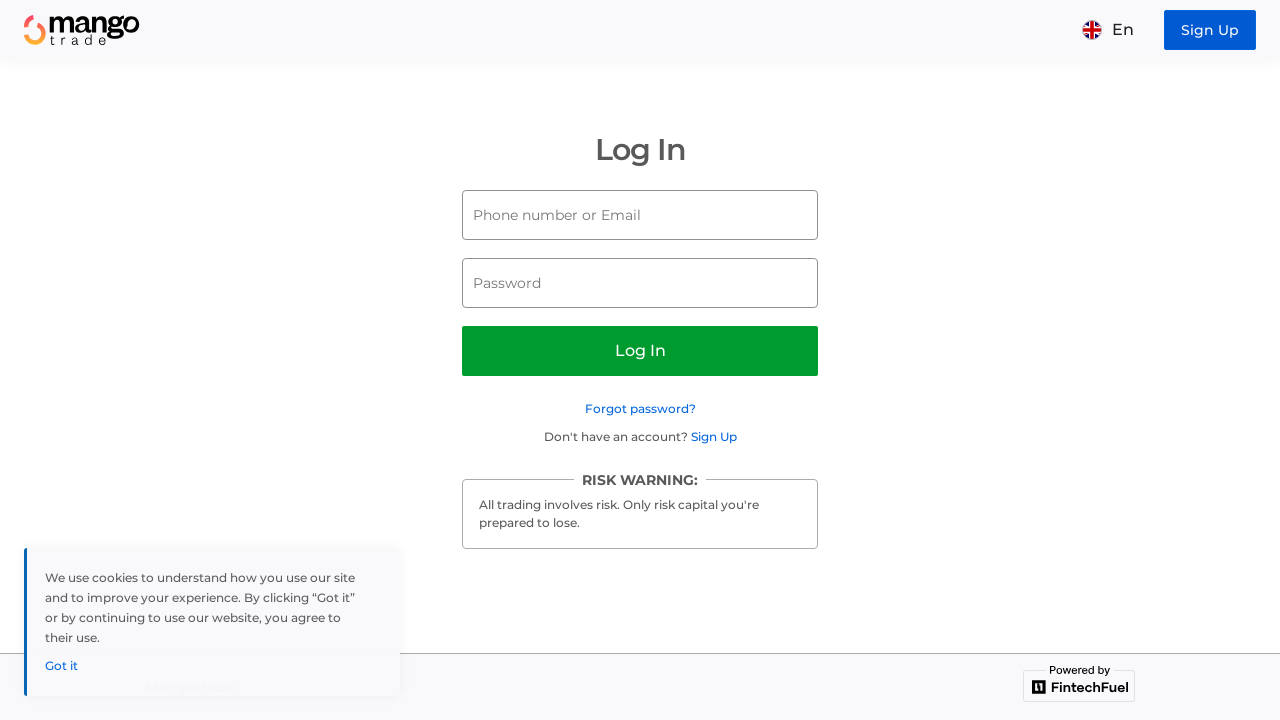

Successfully navigated to registration page
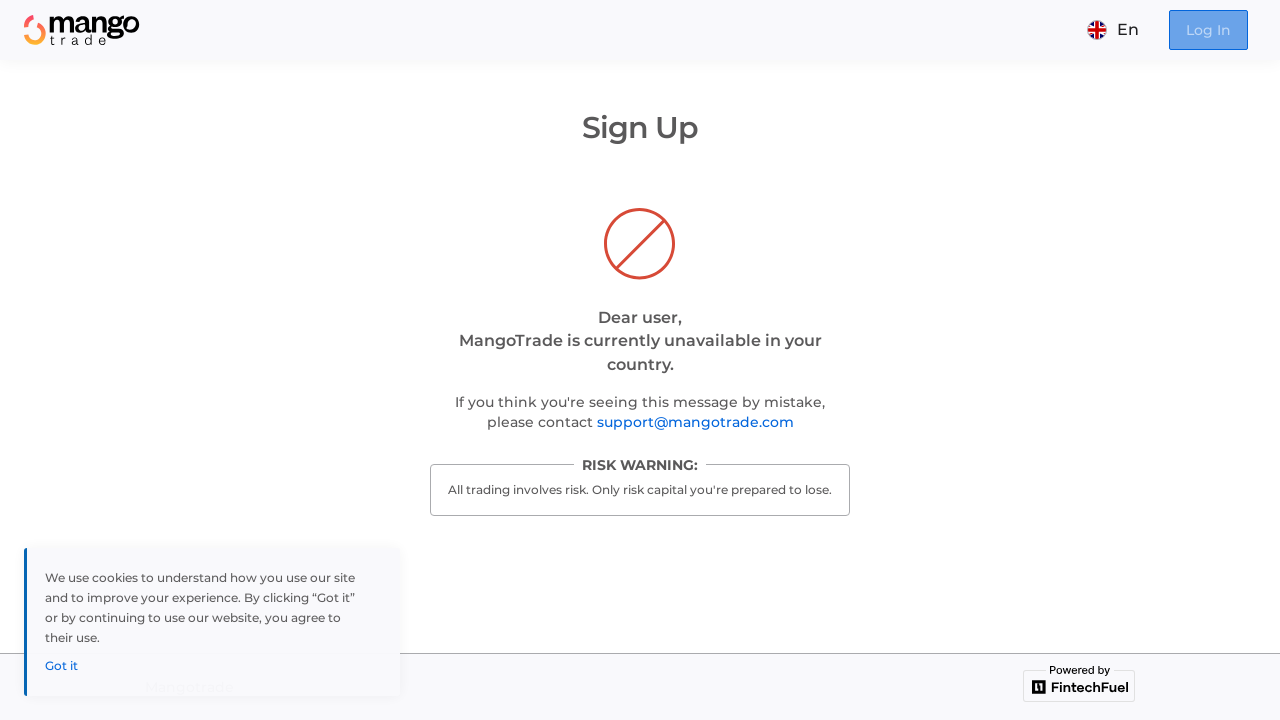

Verified registration form header displays 'Sign Up'
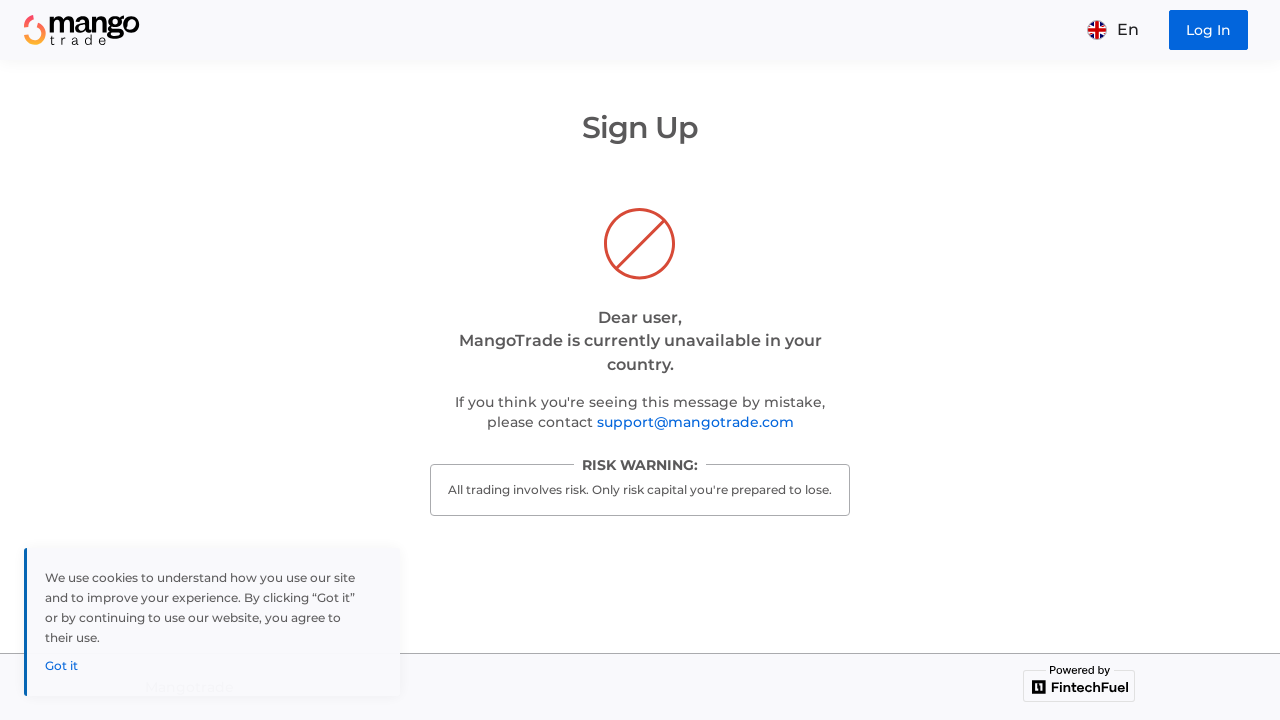

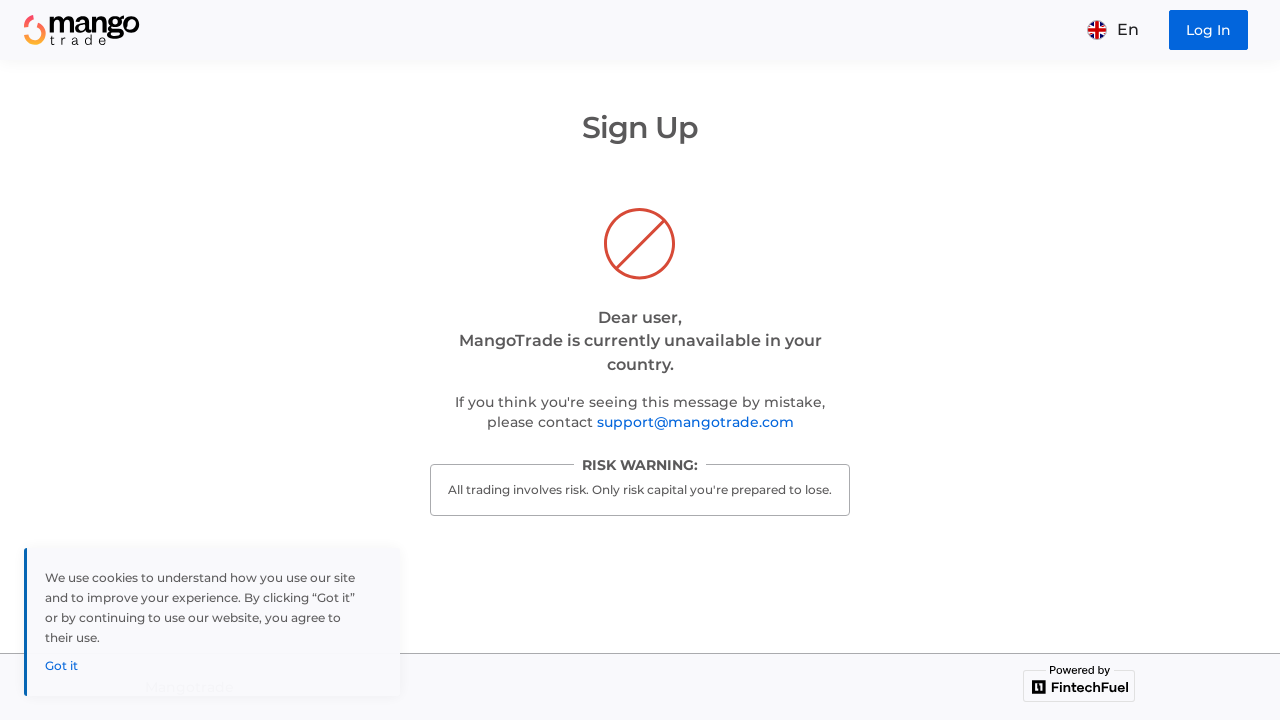